Tests iframe switching functionality by navigating through nested frames and entering text into an input field within a frame

Starting URL: https://demo.automationtesting.in/Frames.html

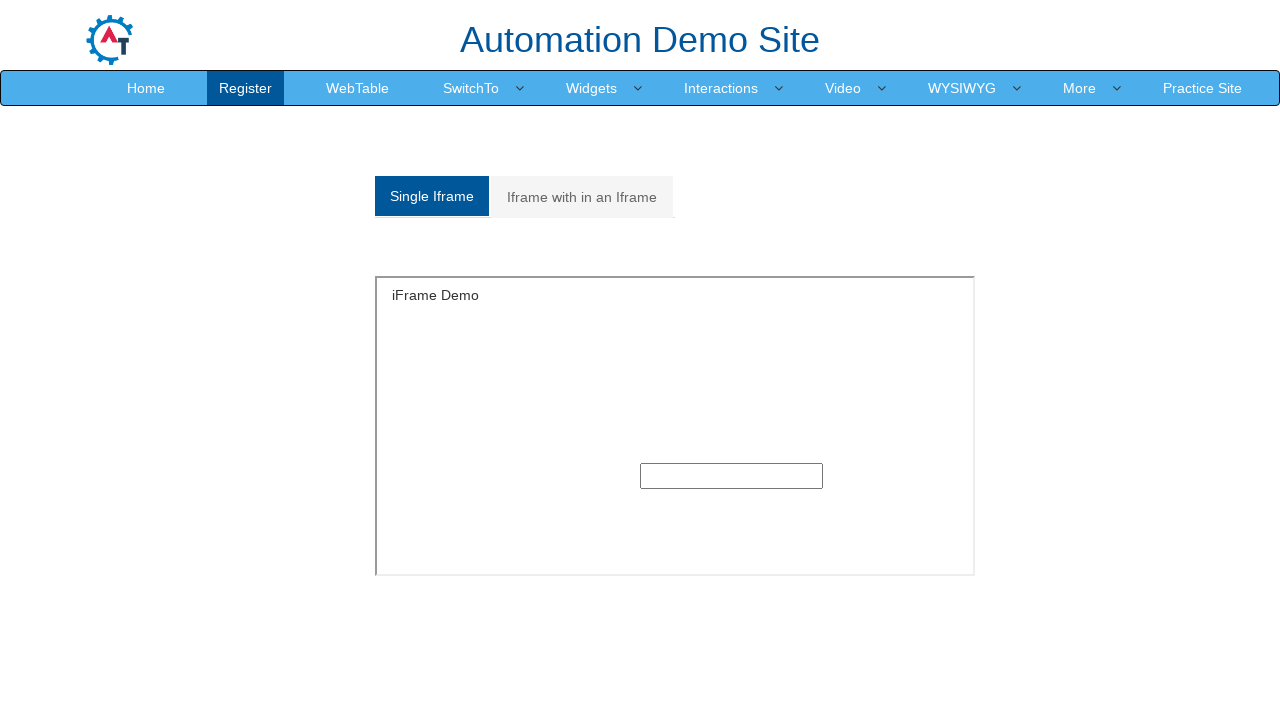

Located single frame iframe element
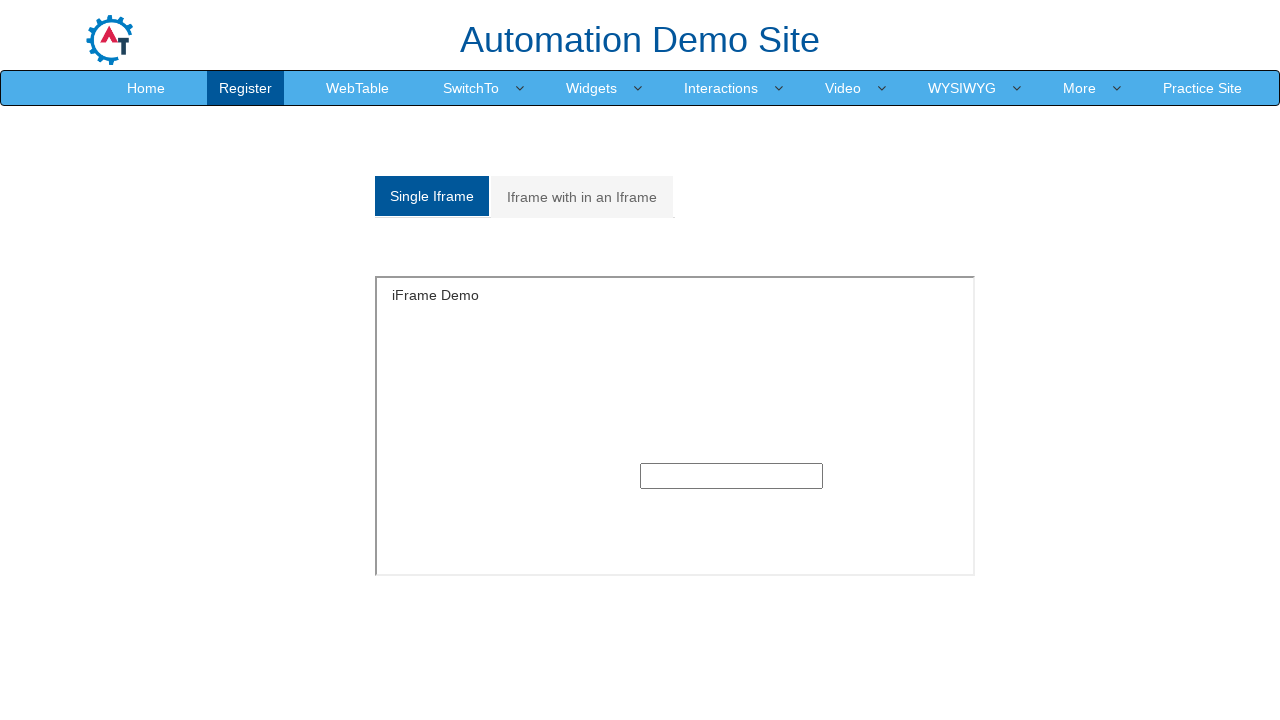

Filled input field in iframe with 'testuser2024' on #Single iframe >> internal:control=enter-frame >> input
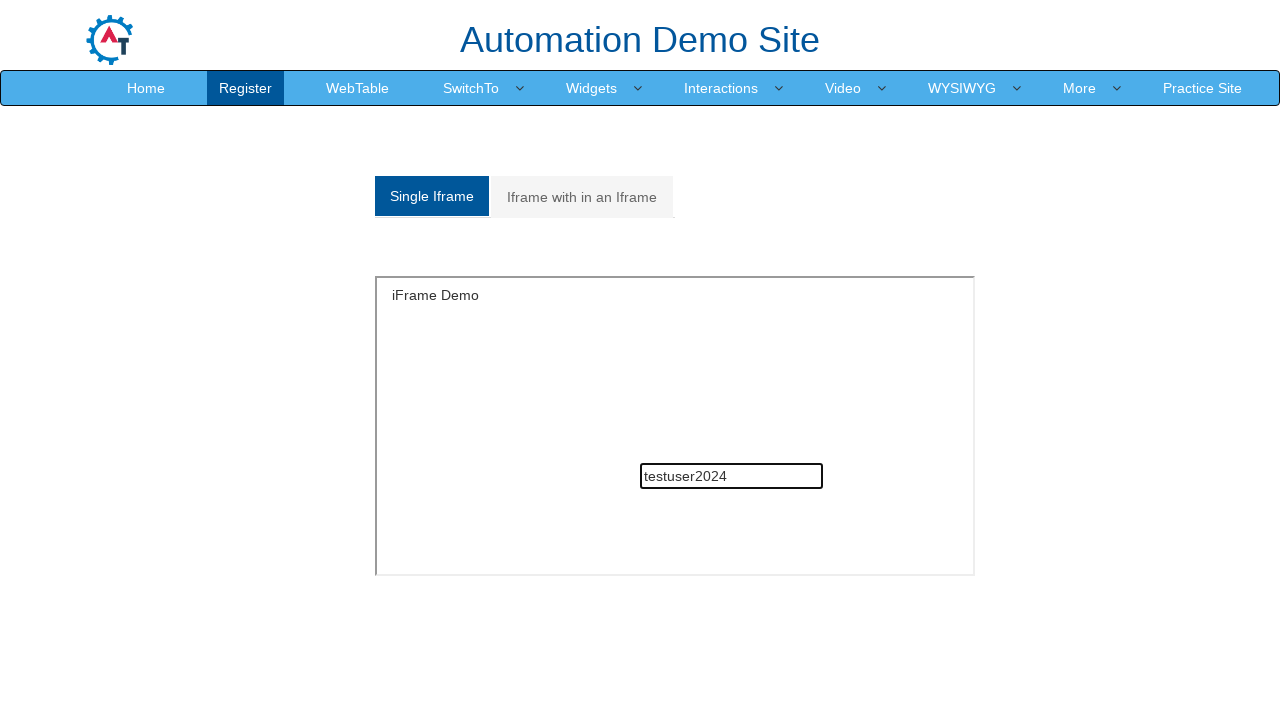

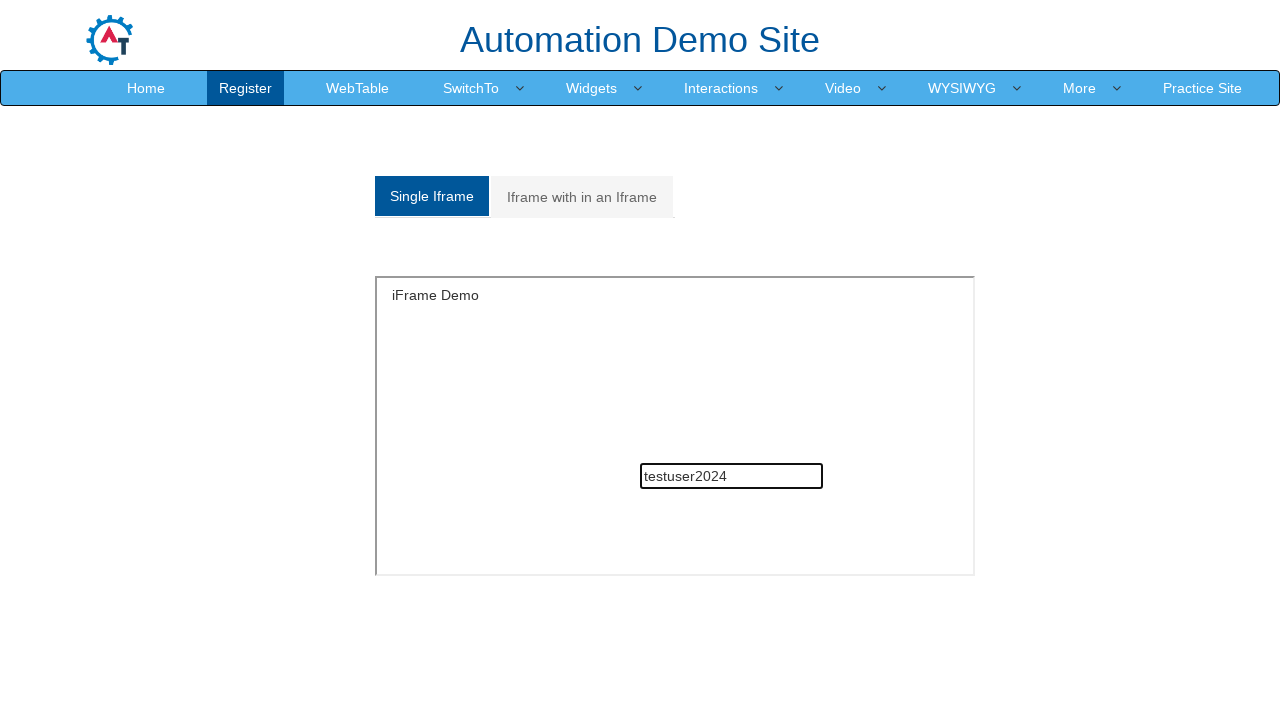